Demonstrates various Selenium locator strategies by interacting with elements on an OpenCart login page, ultimately clicking on an image element

Starting URL: https://naveenautomationlabs.com/opencart/index.php?route=account/login

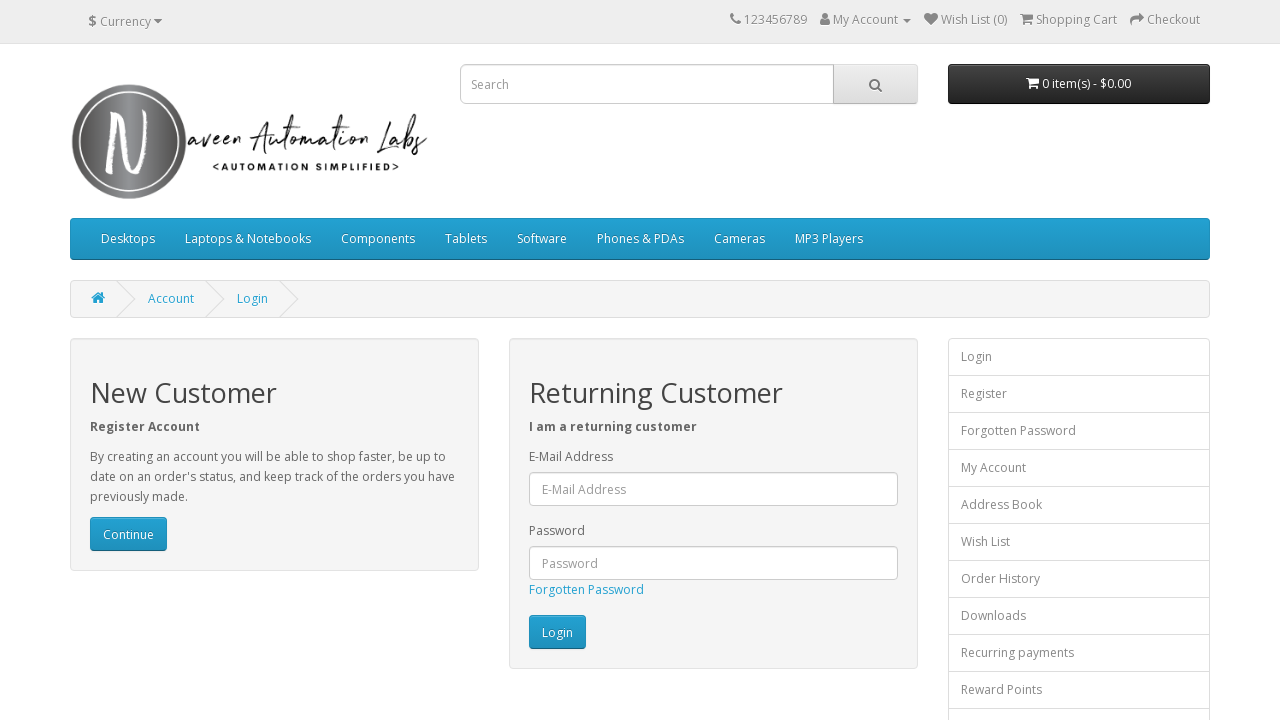

Navigated to OpenCart login page
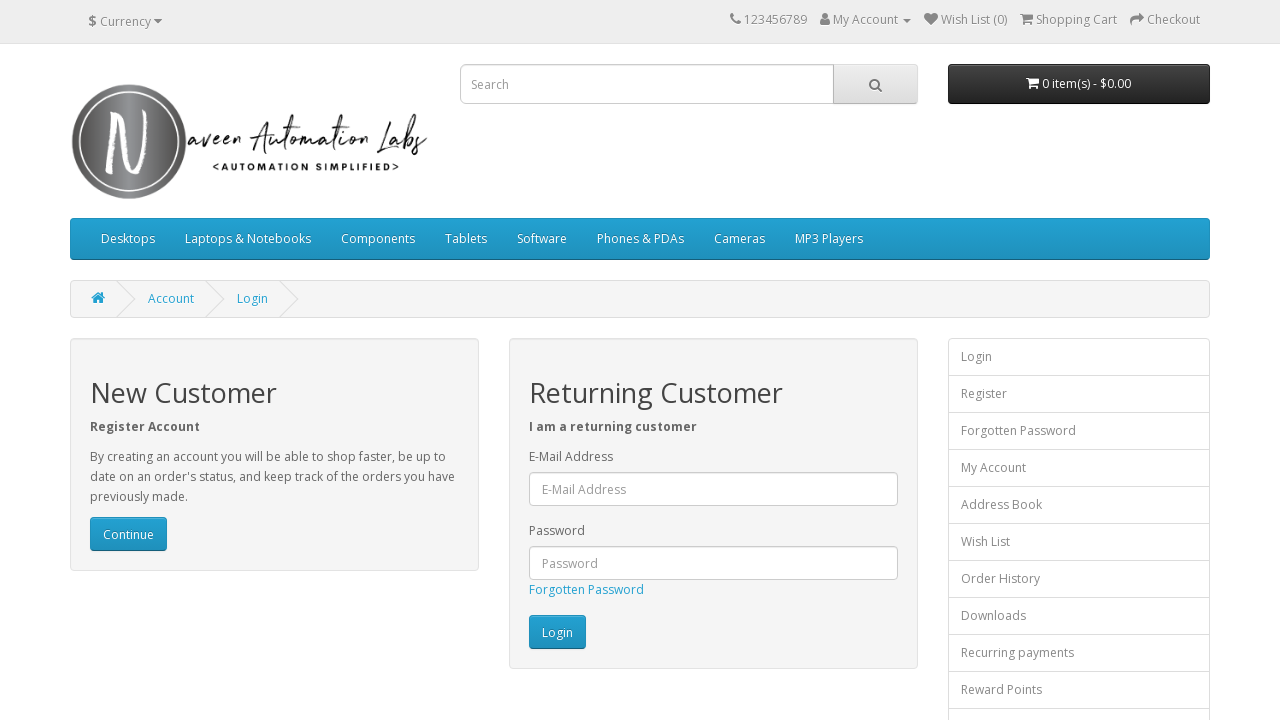

Clicked image element with class 'img-responsive' at (250, 136) on .img-responsive
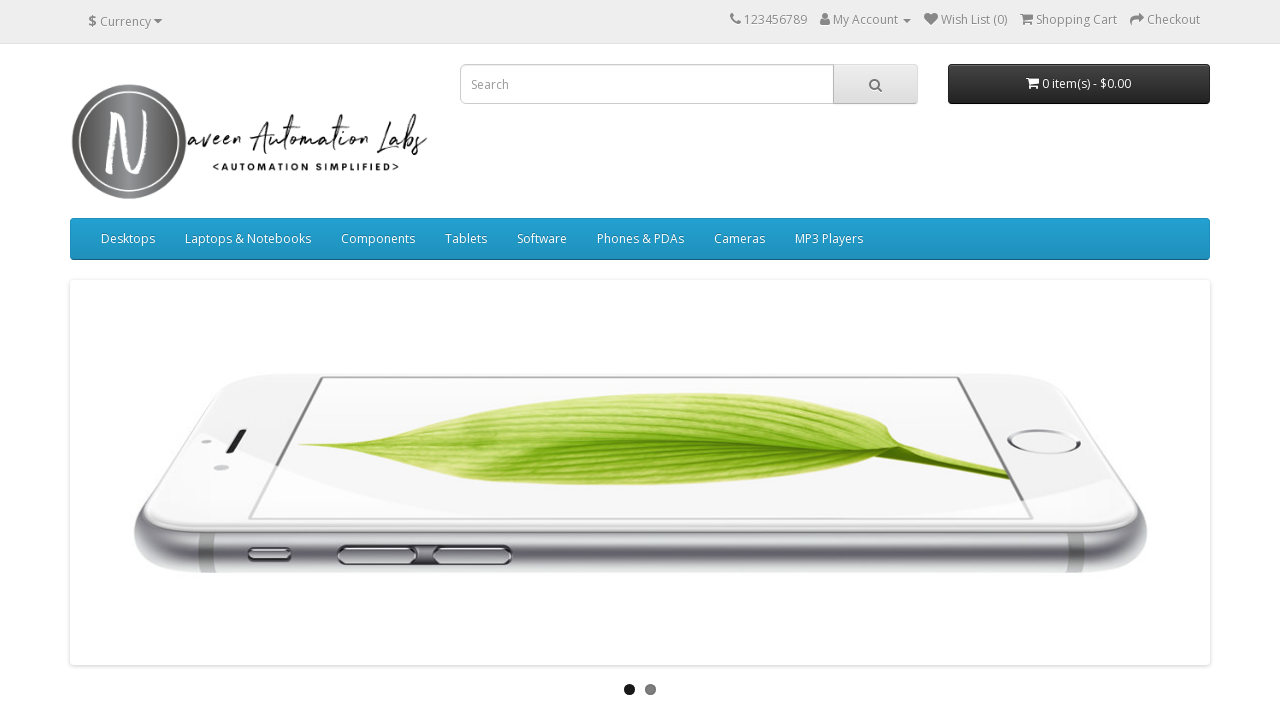

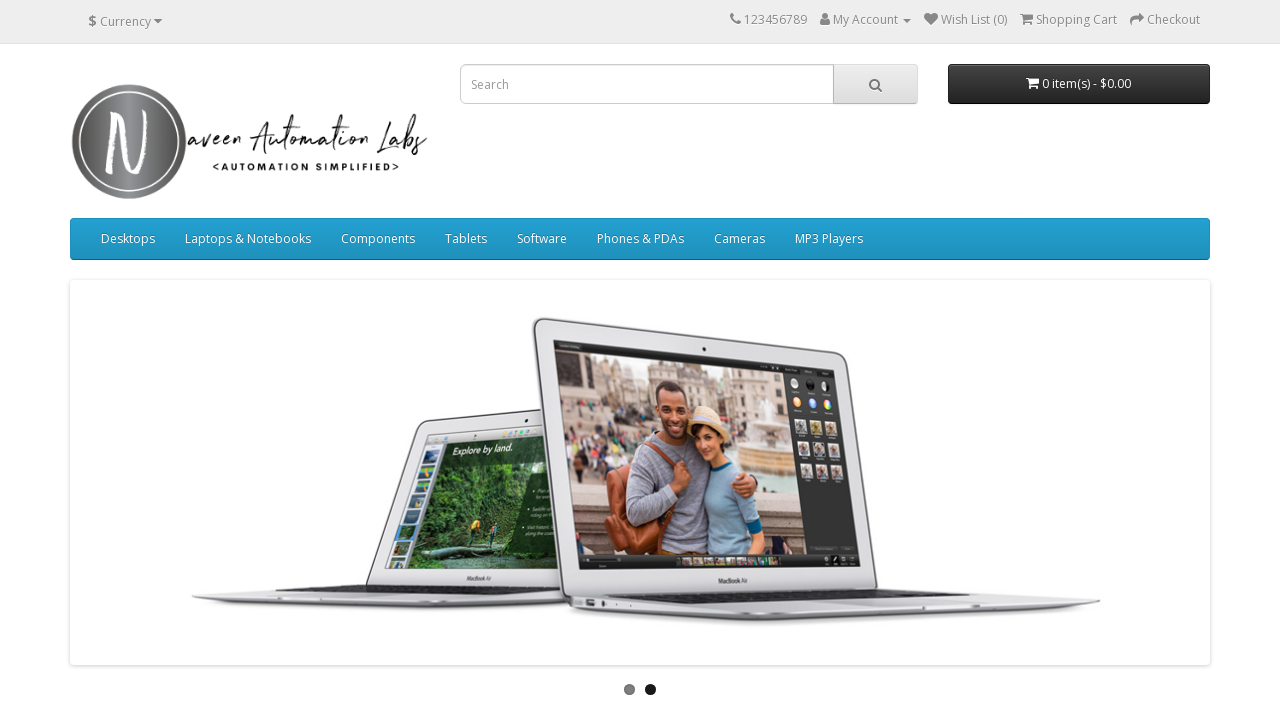